Tests radio button interaction on an HTML forms tutorial page by checking if a radio button is selected and clicking it if not already selected.

Starting URL: http://www.echoecho.com/htmlforms10.htm

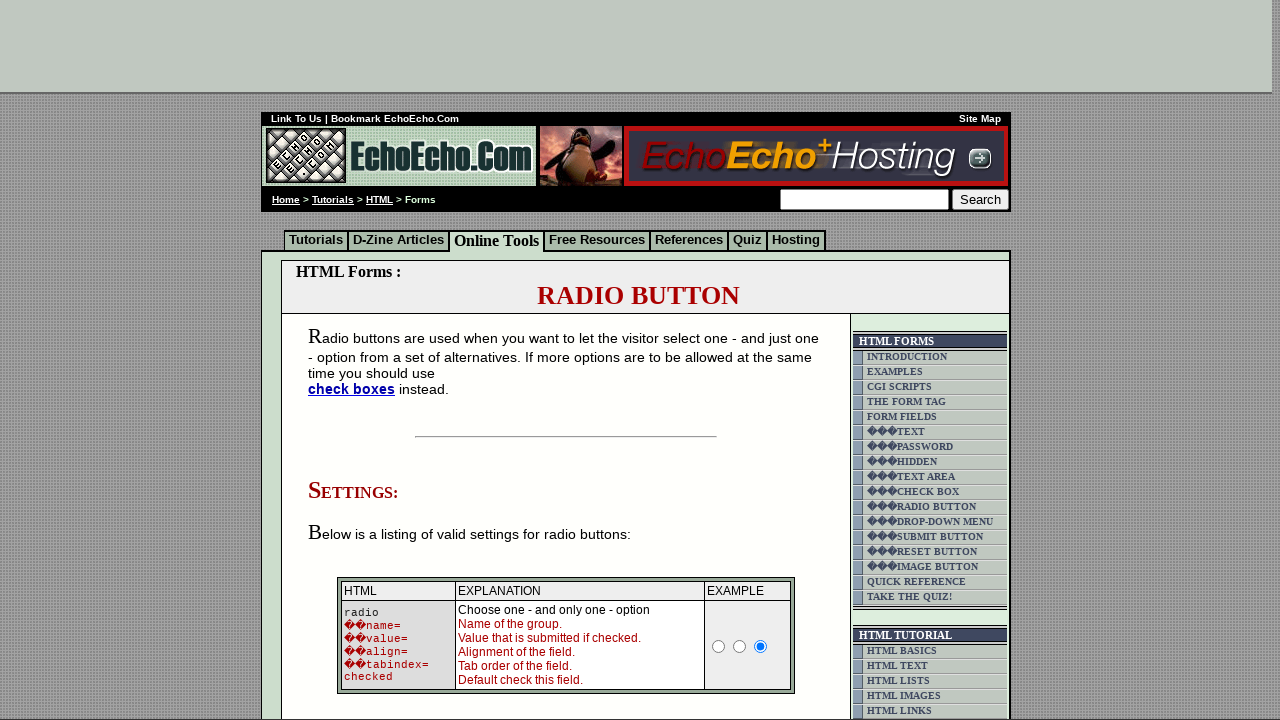

Located the first radio button in the table
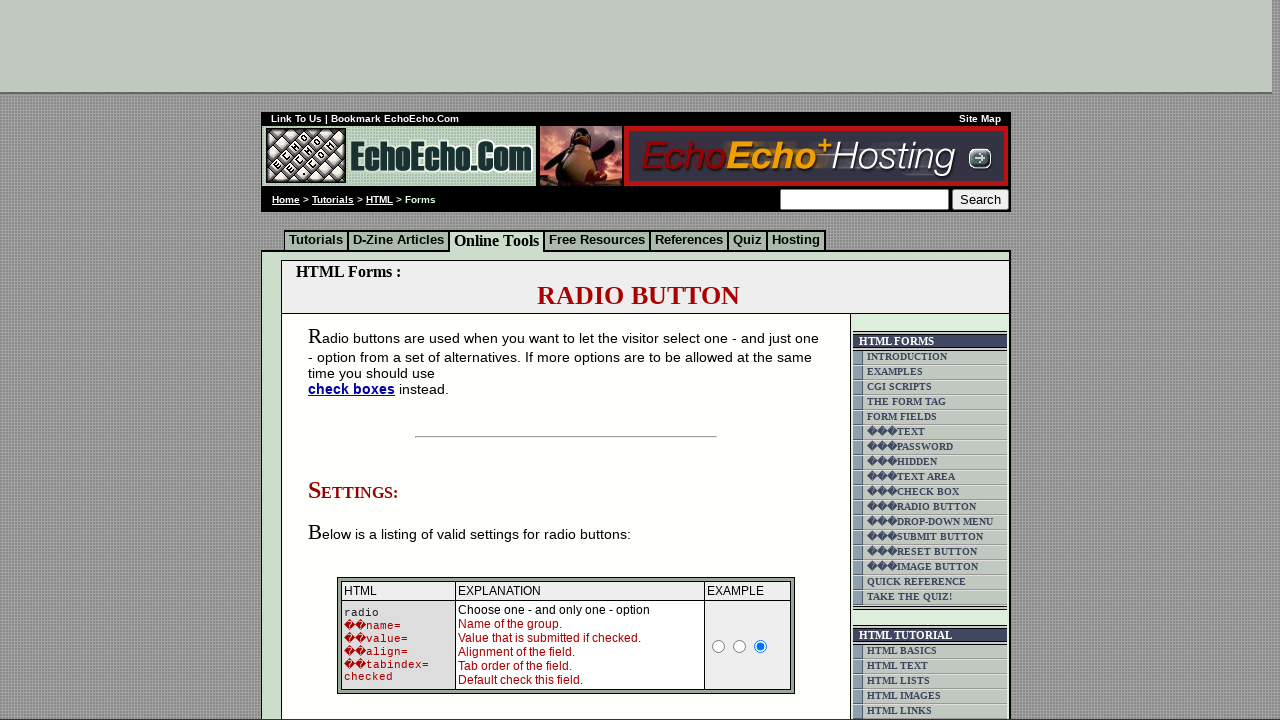

Radio button is not checked, proceeding to click
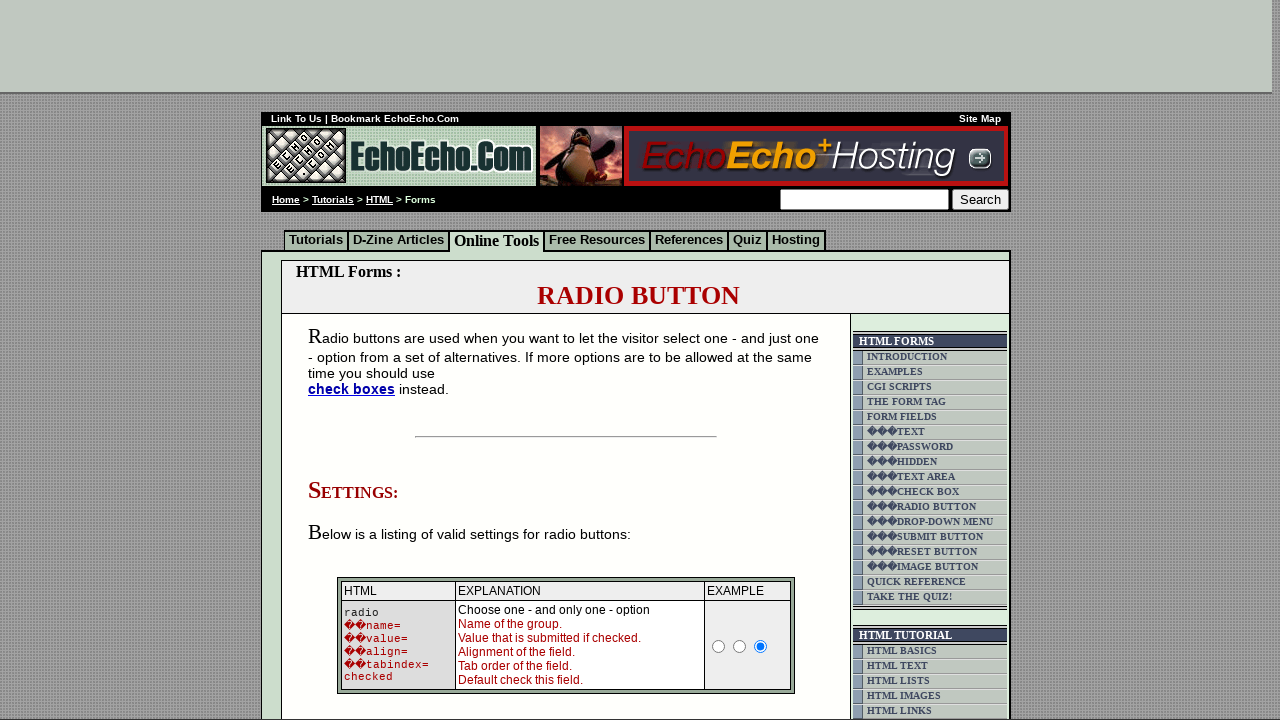

Clicked the radio button to select it at (356, 360) on xpath=//td[@class='table5']/input[1]
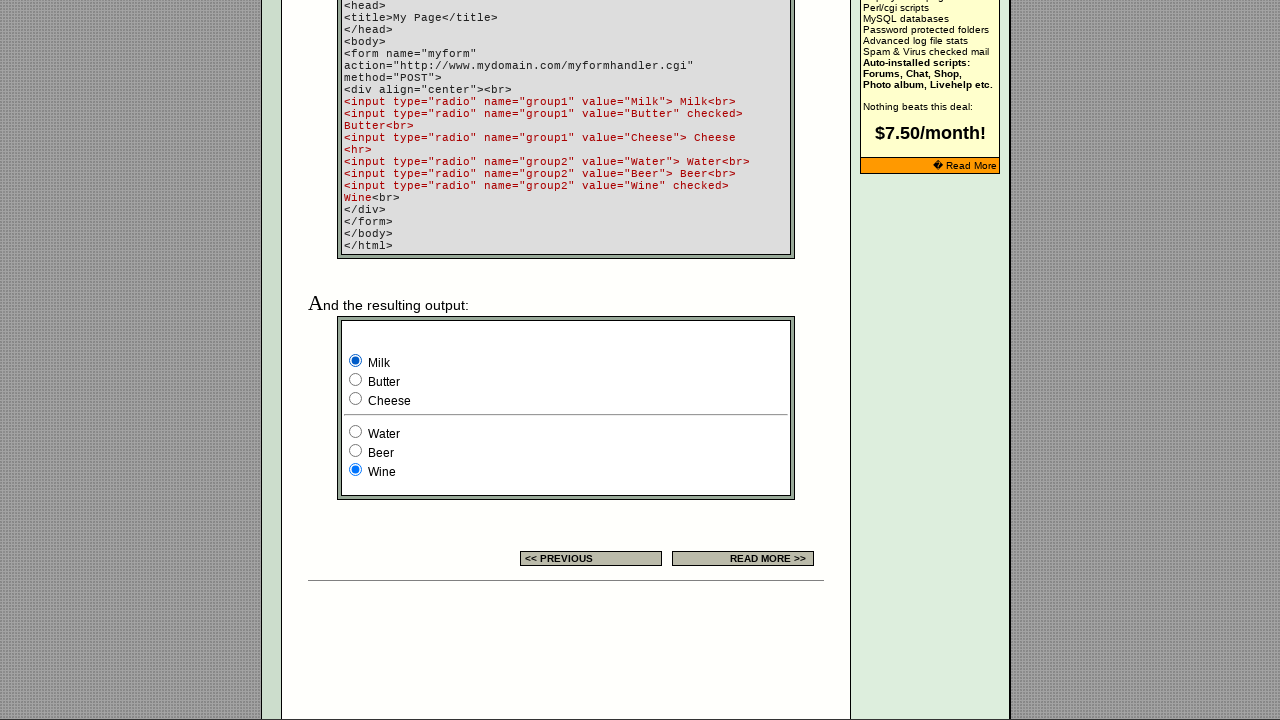

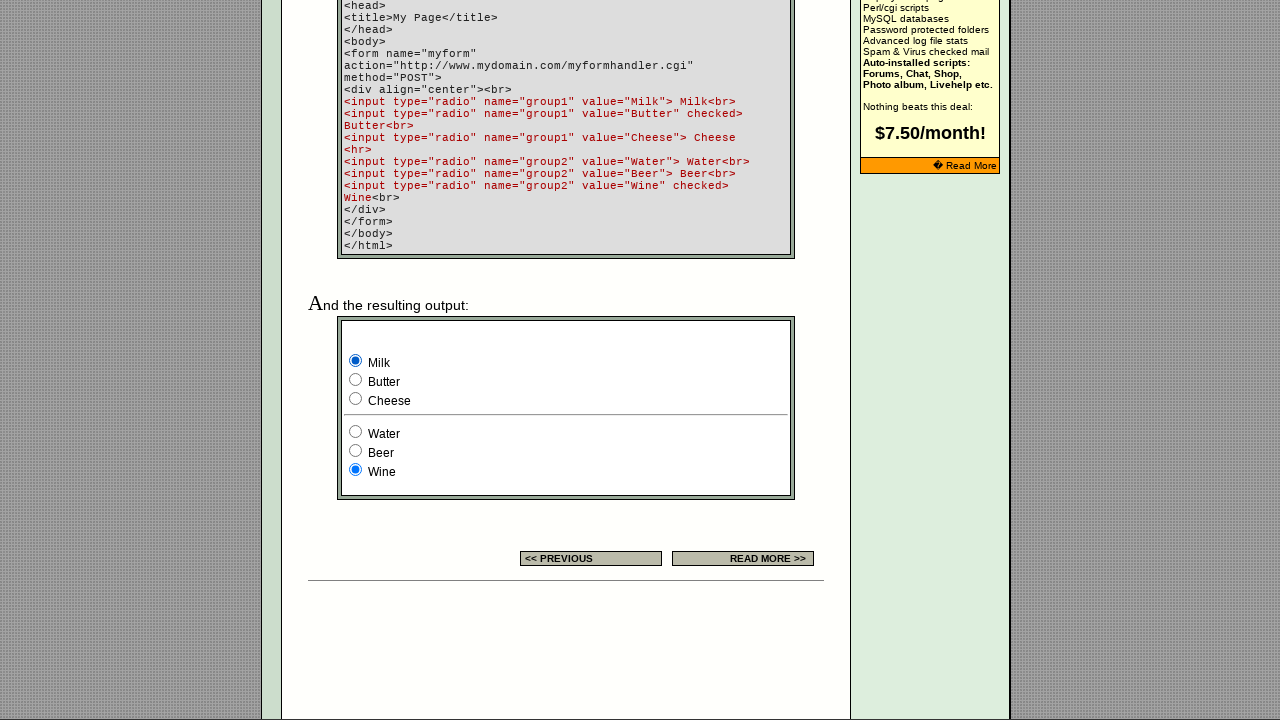